Fills out a practice registration form with randomly generated first name, last name, email, gender selection, and phone number

Starting URL: https://demoqa.com/automation-practice-form

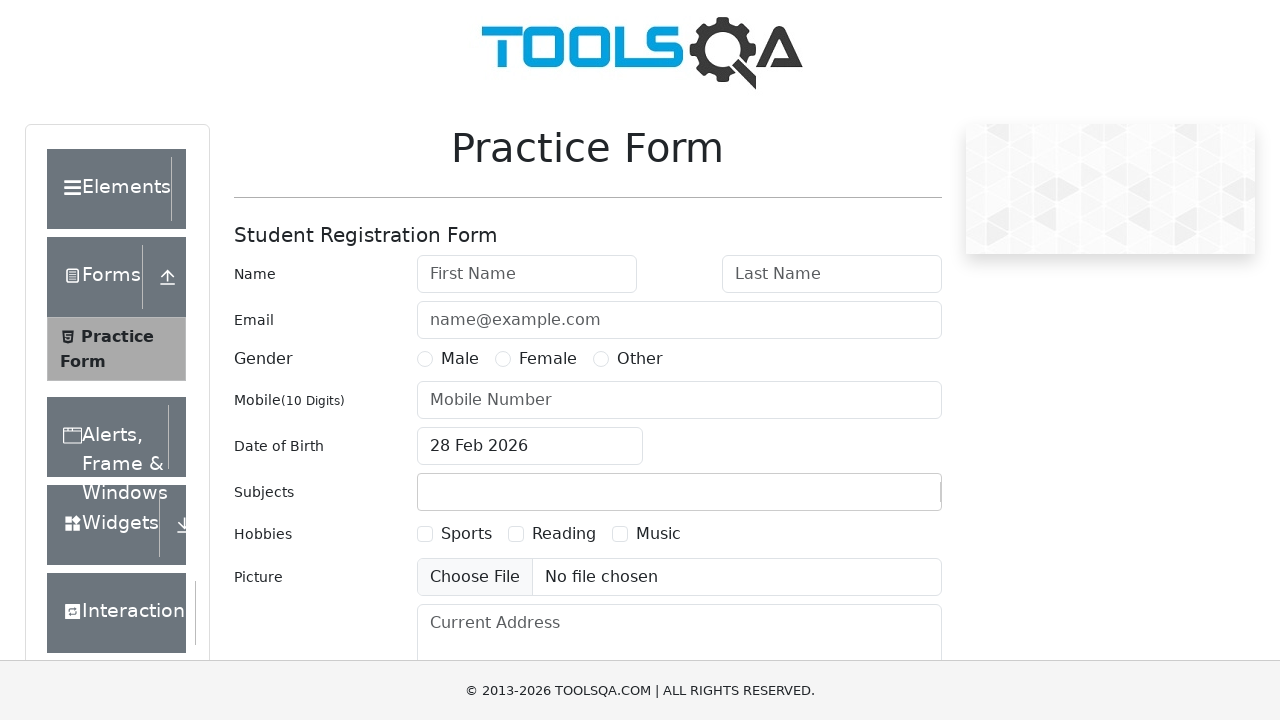

Filled first name field with 'Marcus' on #firstName
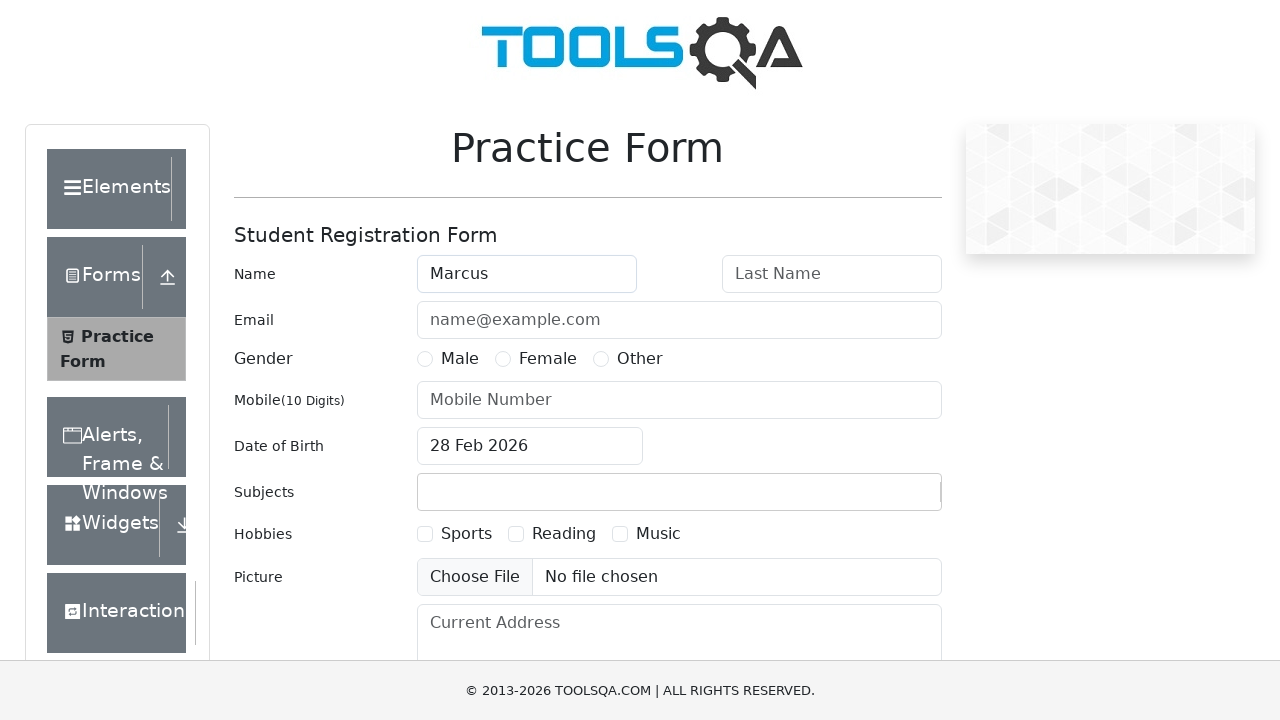

Filled last name field with 'Thompson' on #lastName
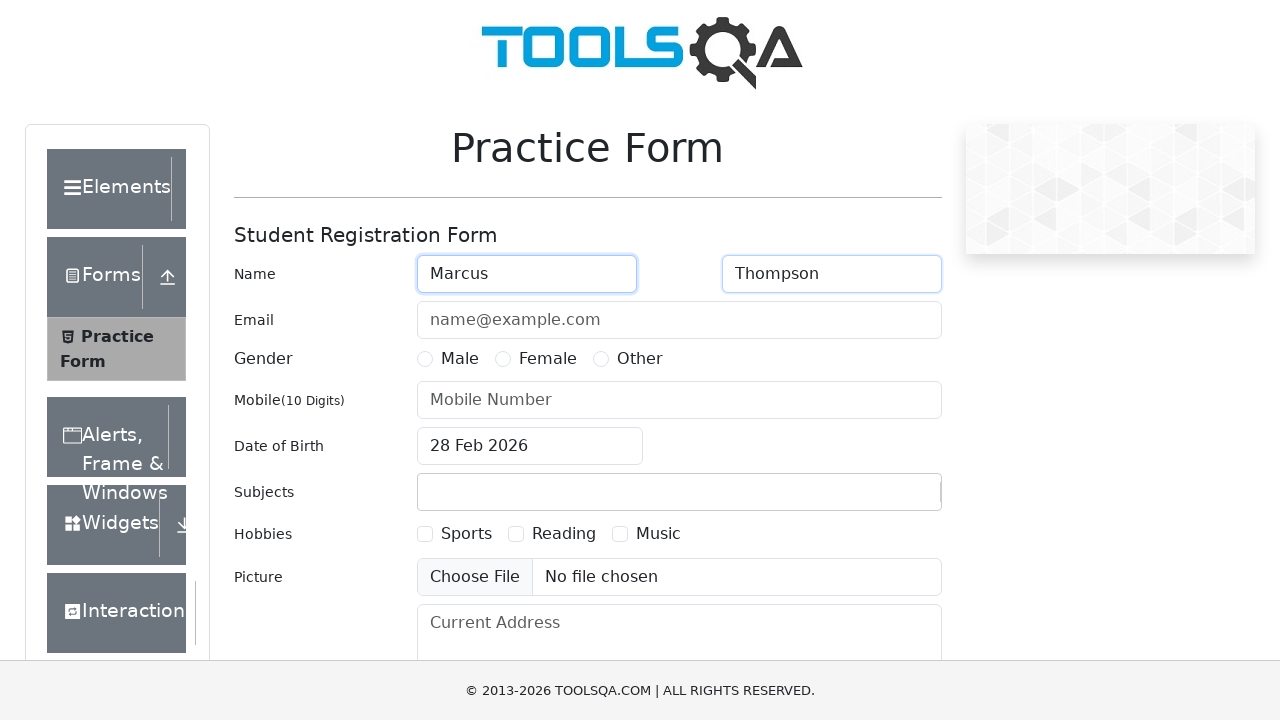

Filled email field with 'marcus.thompson@example.com' on #userEmail
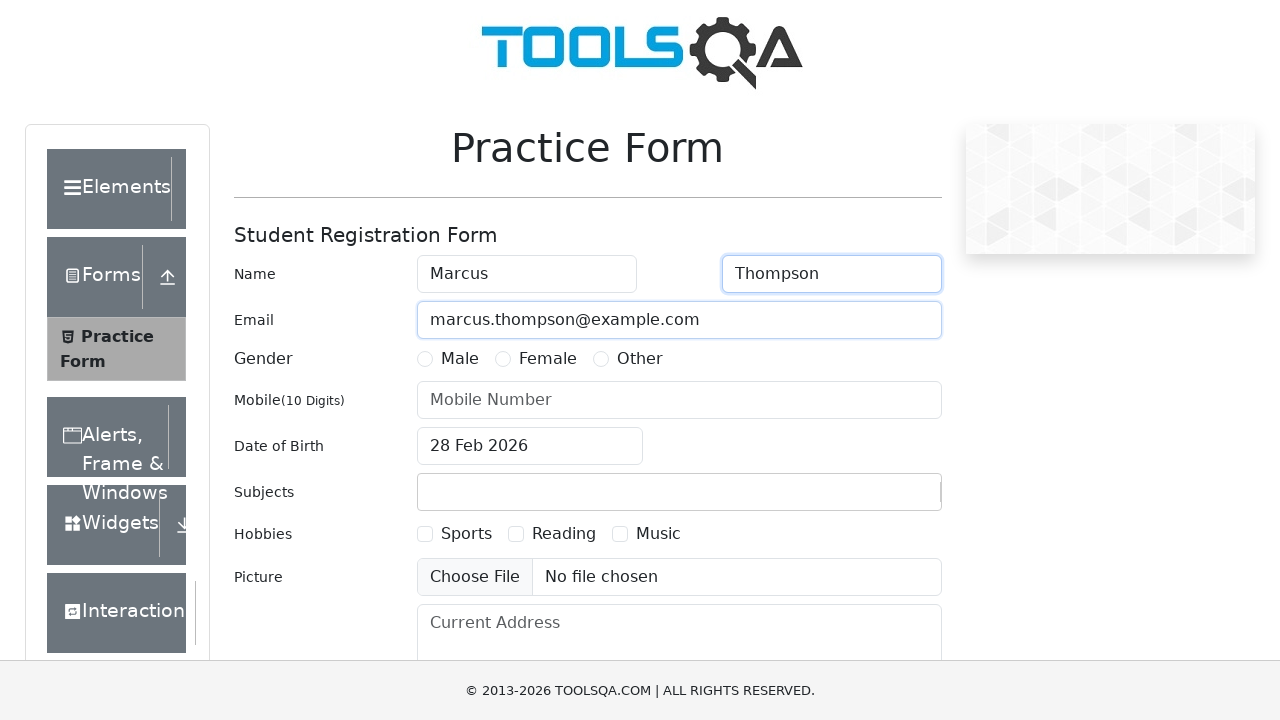

Selected Male gender option at (460, 359) on xpath=//label[contains(text(),'Male')]
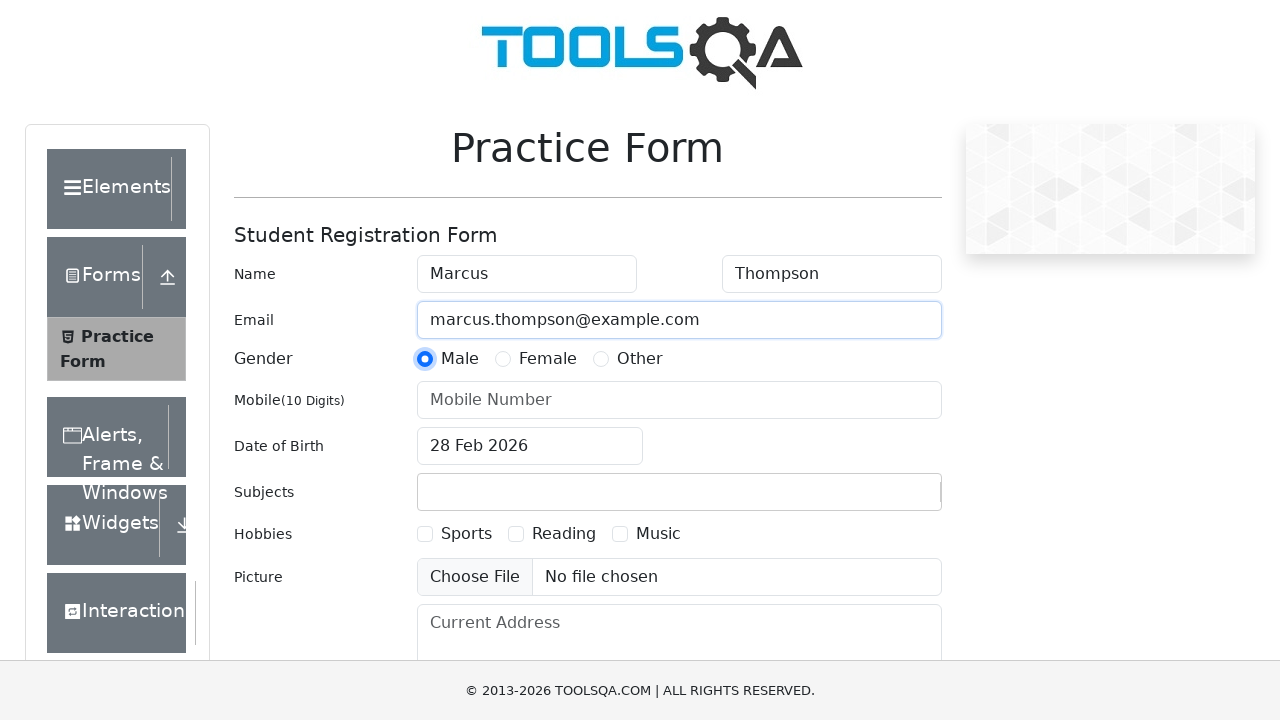

Filled phone number field with '5551234567' on #userNumber
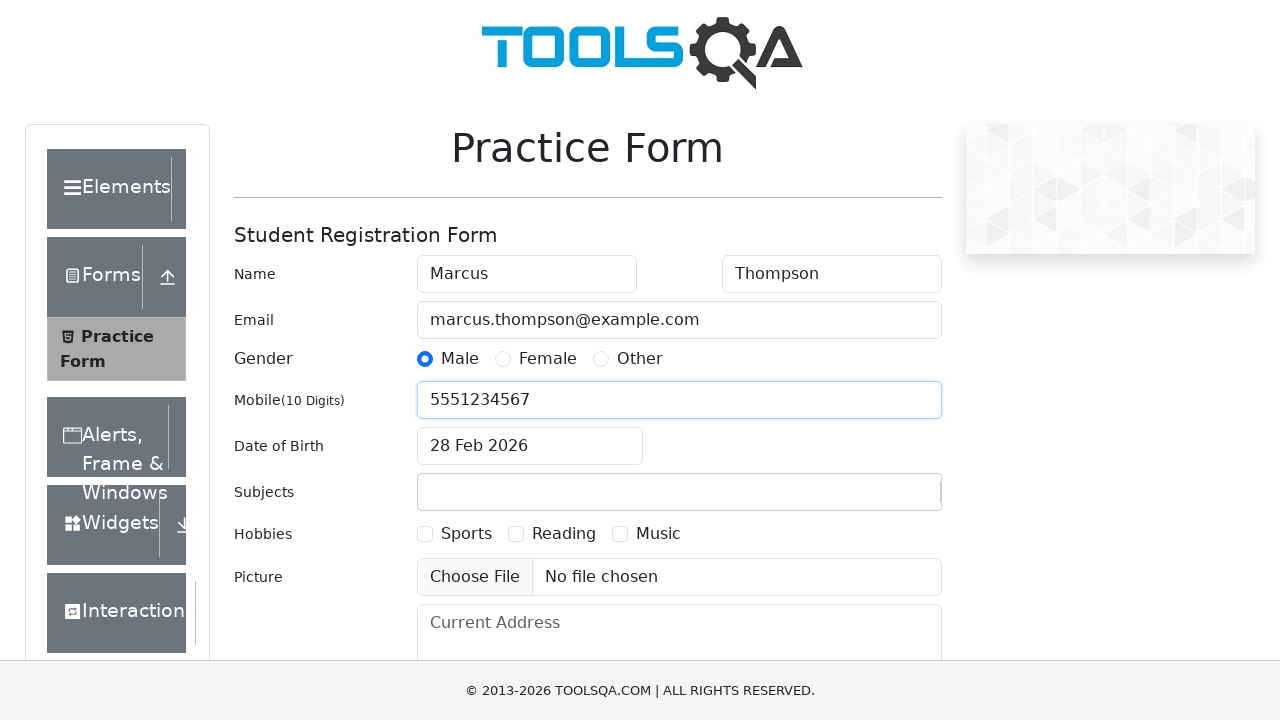

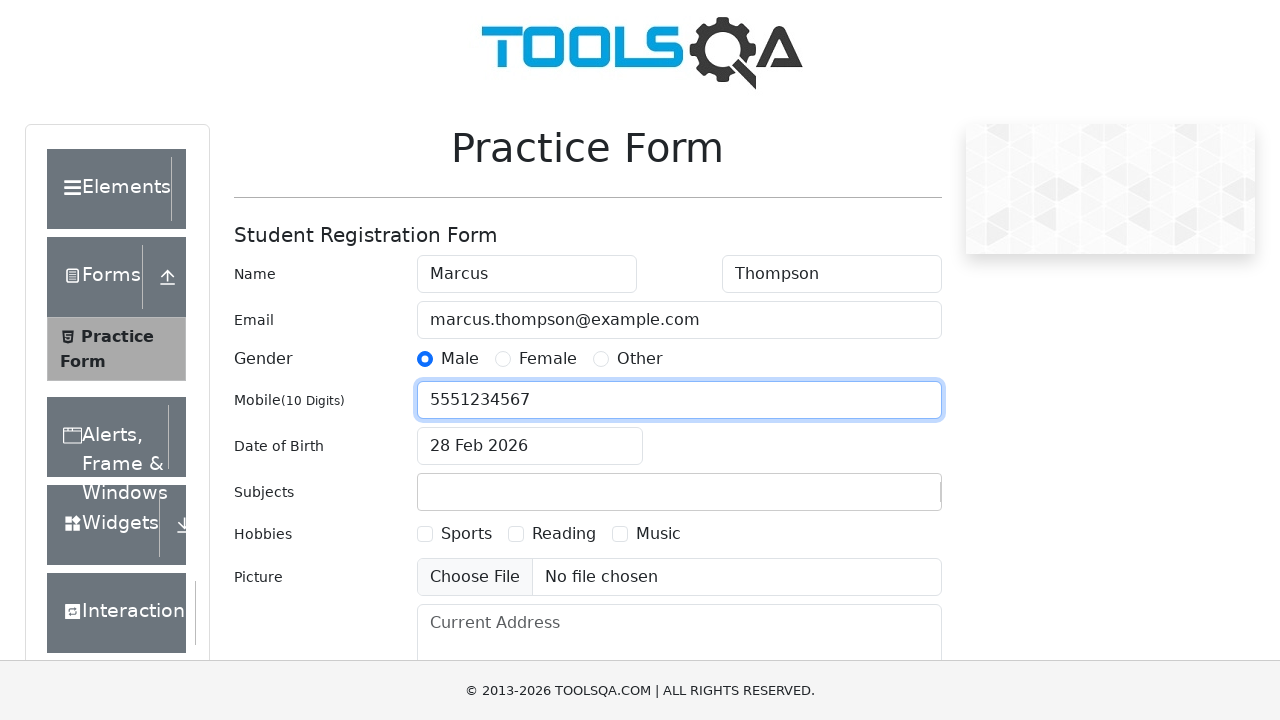